Tests that new todo items are appended to the bottom of the list by creating 3 items and verifying the count.

Starting URL: https://demo.playwright.dev/todomvc

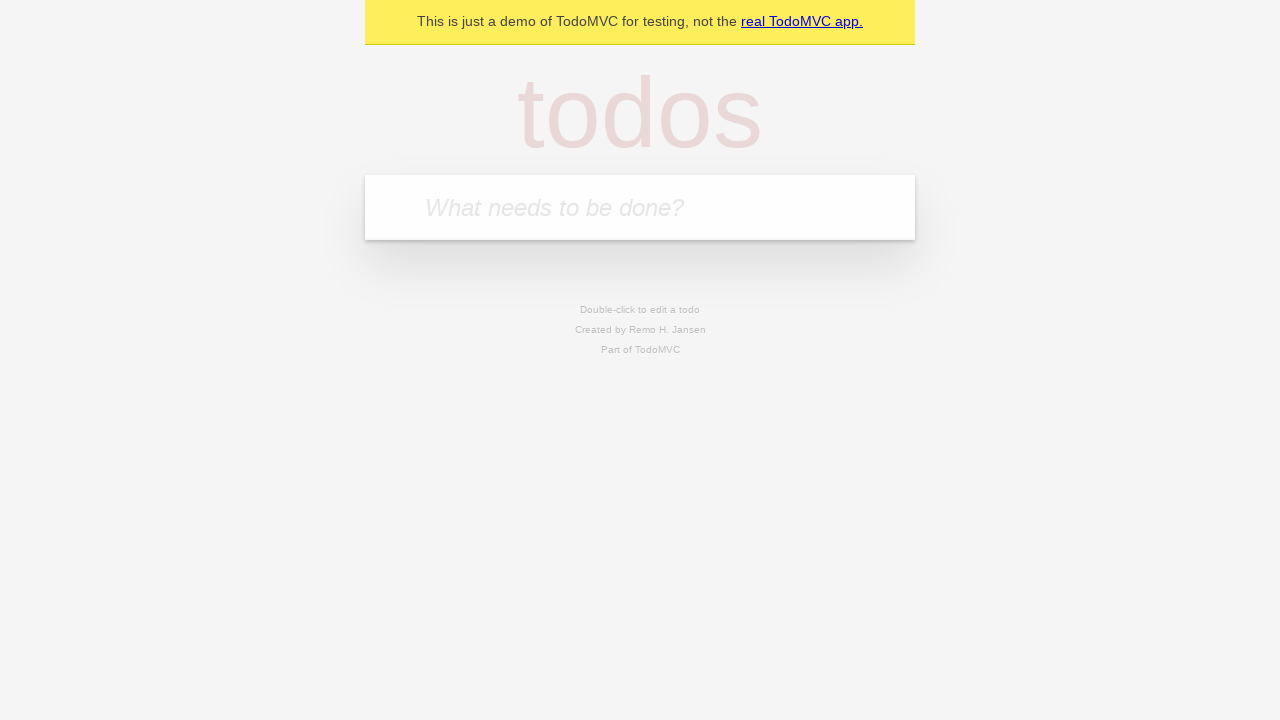

Filled todo input with 'buy some cheese' on internal:attr=[placeholder="What needs to be done?"i]
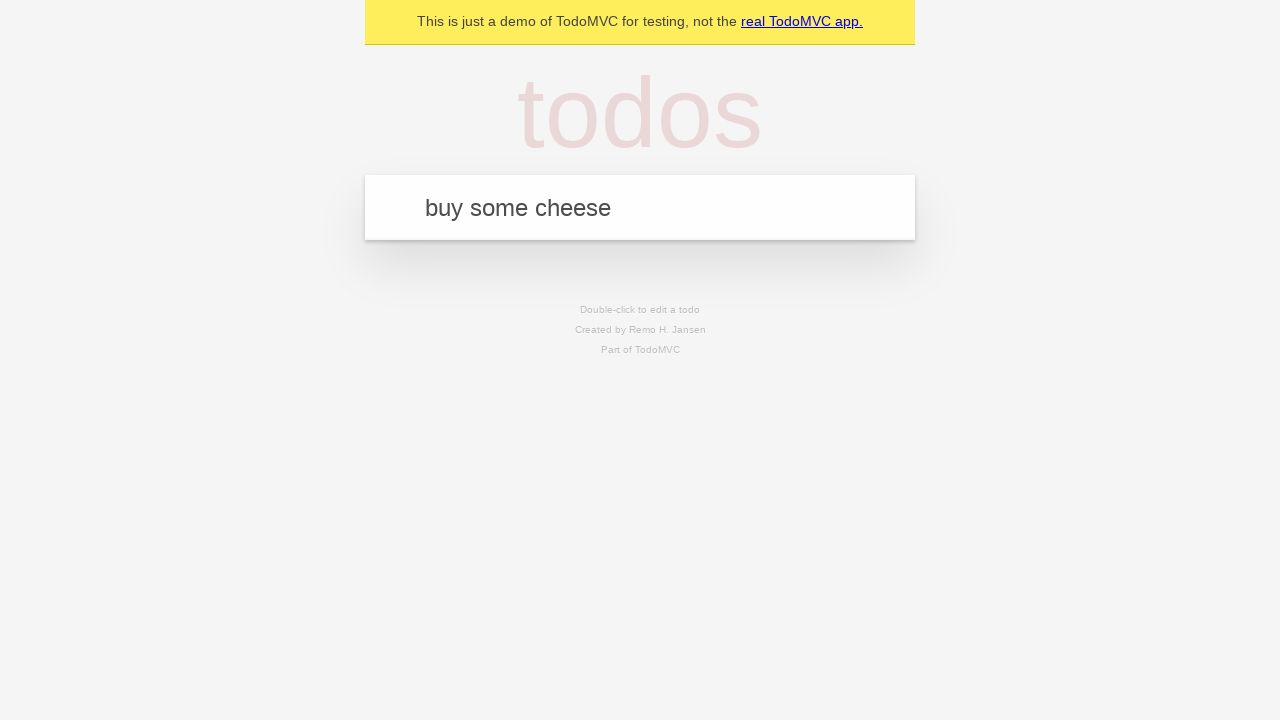

Pressed Enter to add first todo item on internal:attr=[placeholder="What needs to be done?"i]
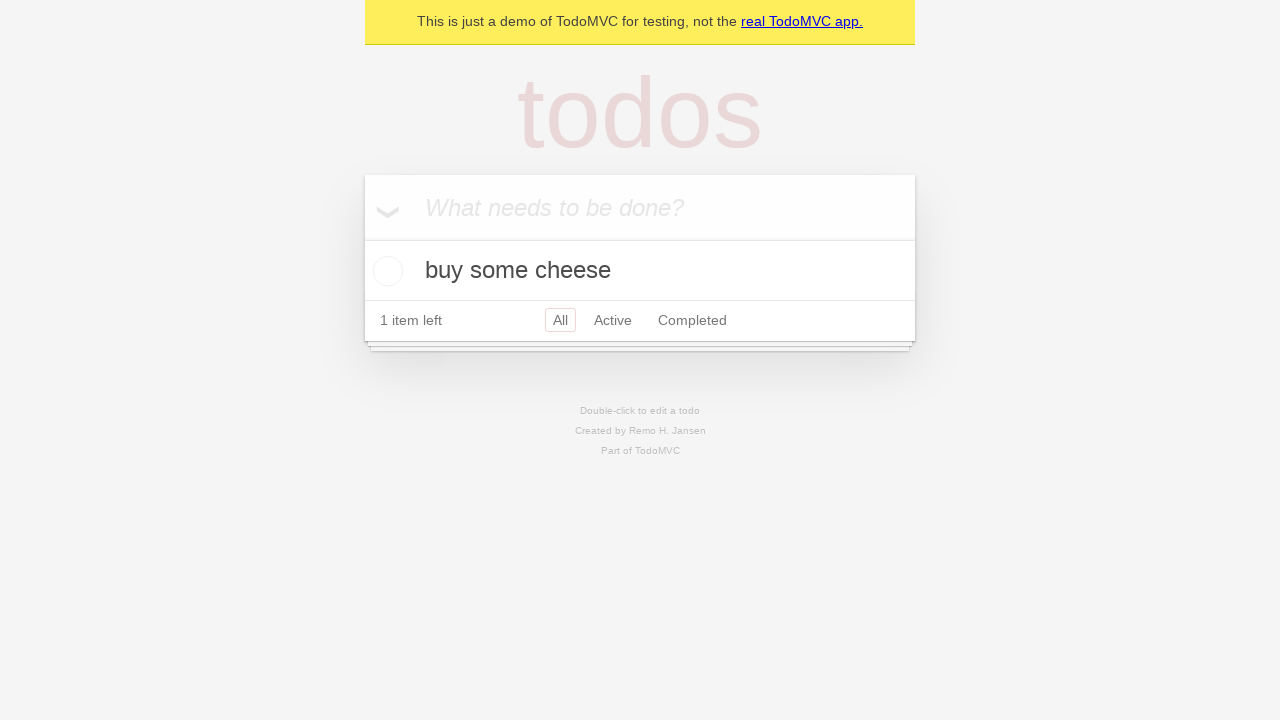

Filled todo input with 'feed the cat' on internal:attr=[placeholder="What needs to be done?"i]
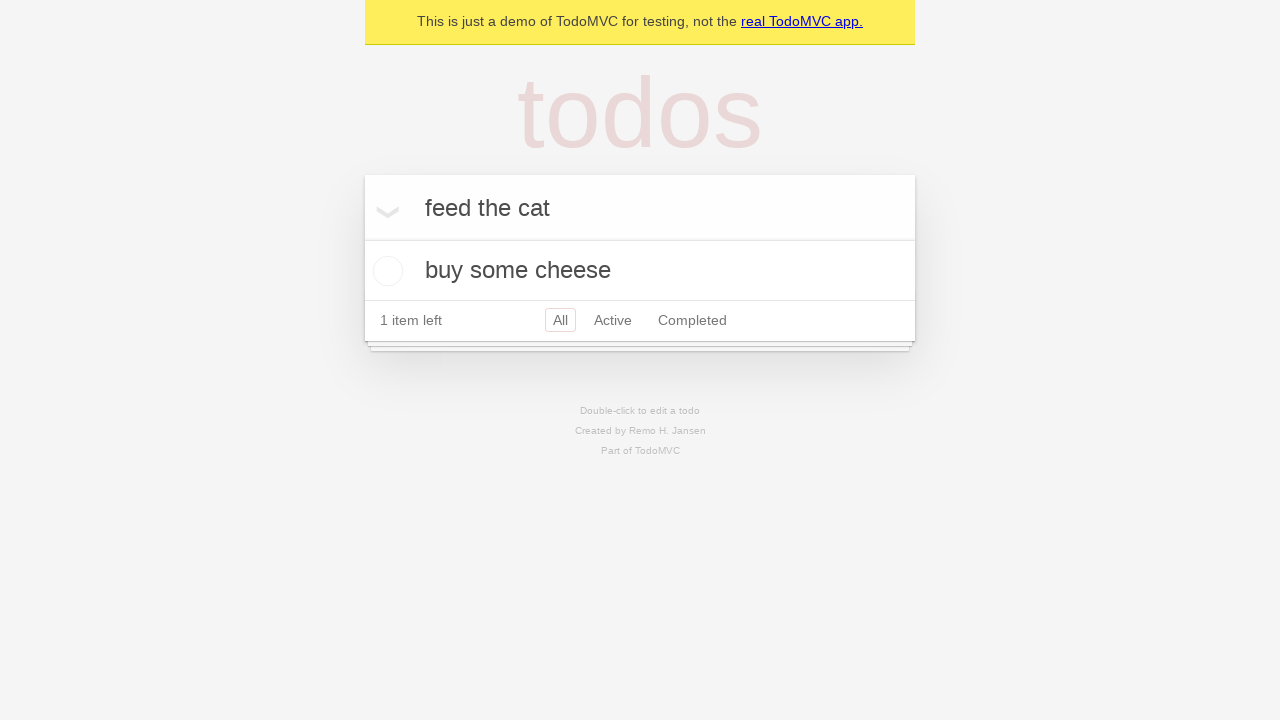

Pressed Enter to add second todo item on internal:attr=[placeholder="What needs to be done?"i]
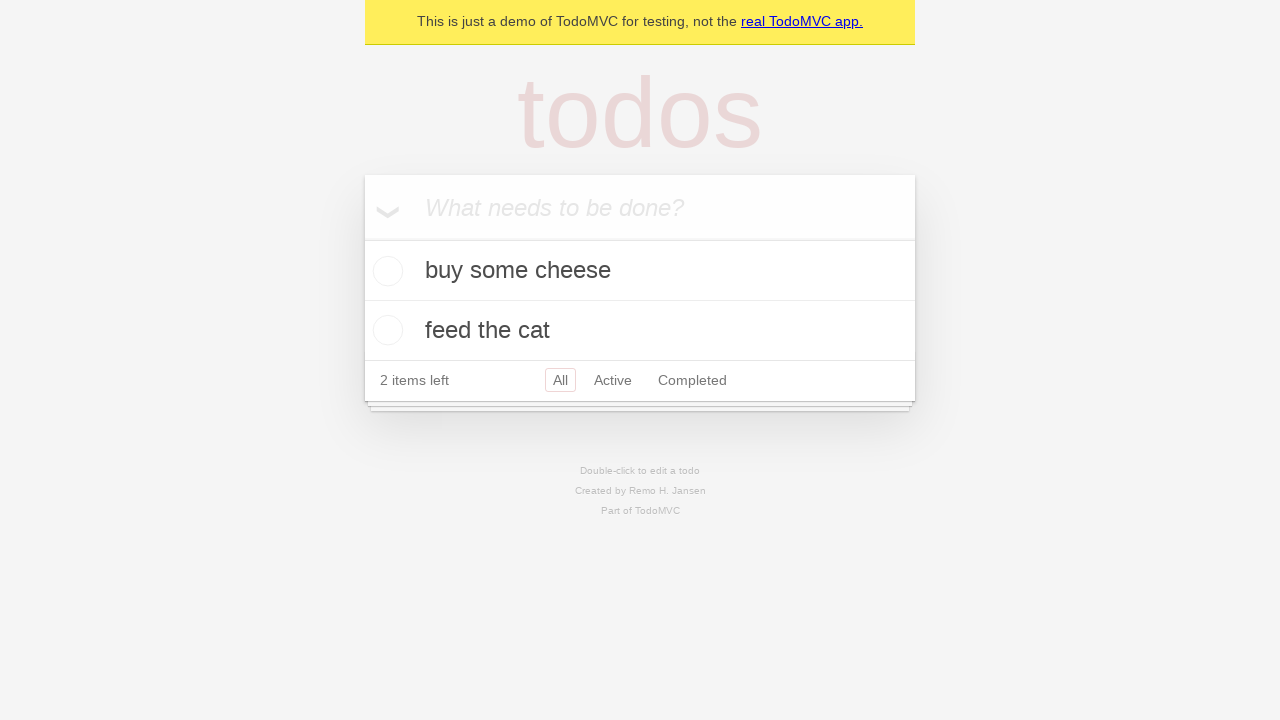

Filled todo input with 'book a doctors appointment' on internal:attr=[placeholder="What needs to be done?"i]
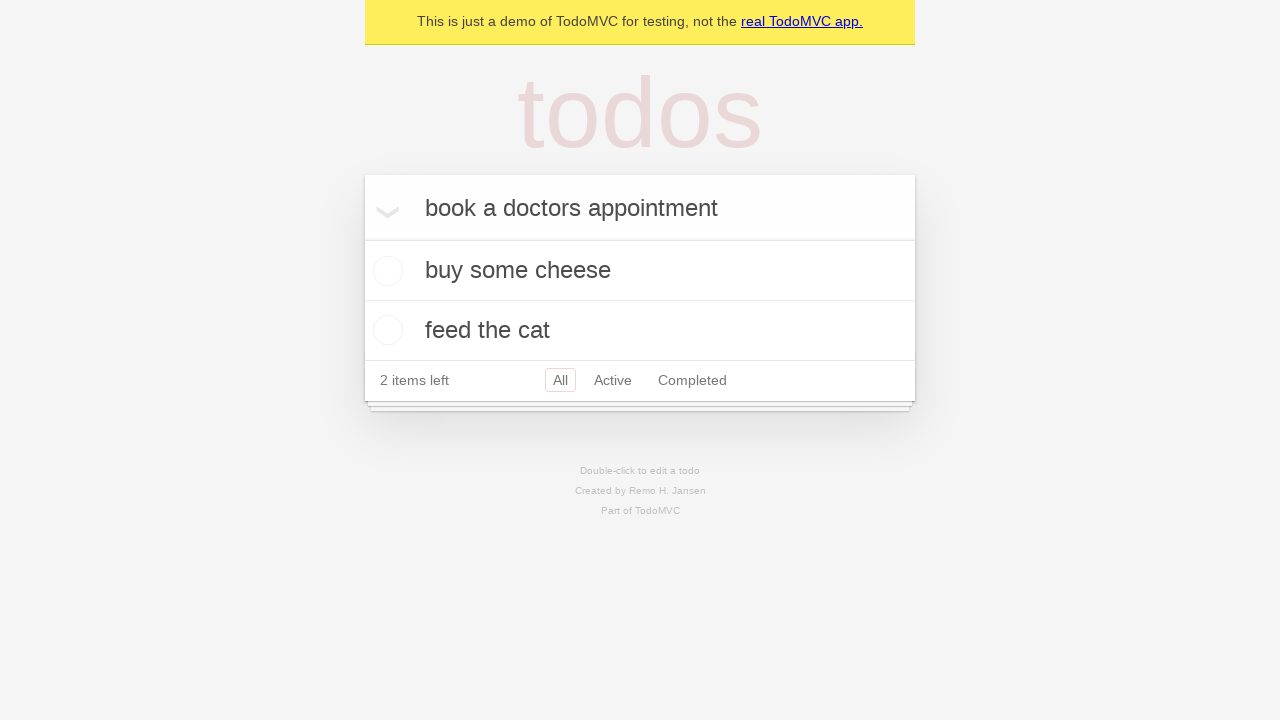

Pressed Enter to add third todo item on internal:attr=[placeholder="What needs to be done?"i]
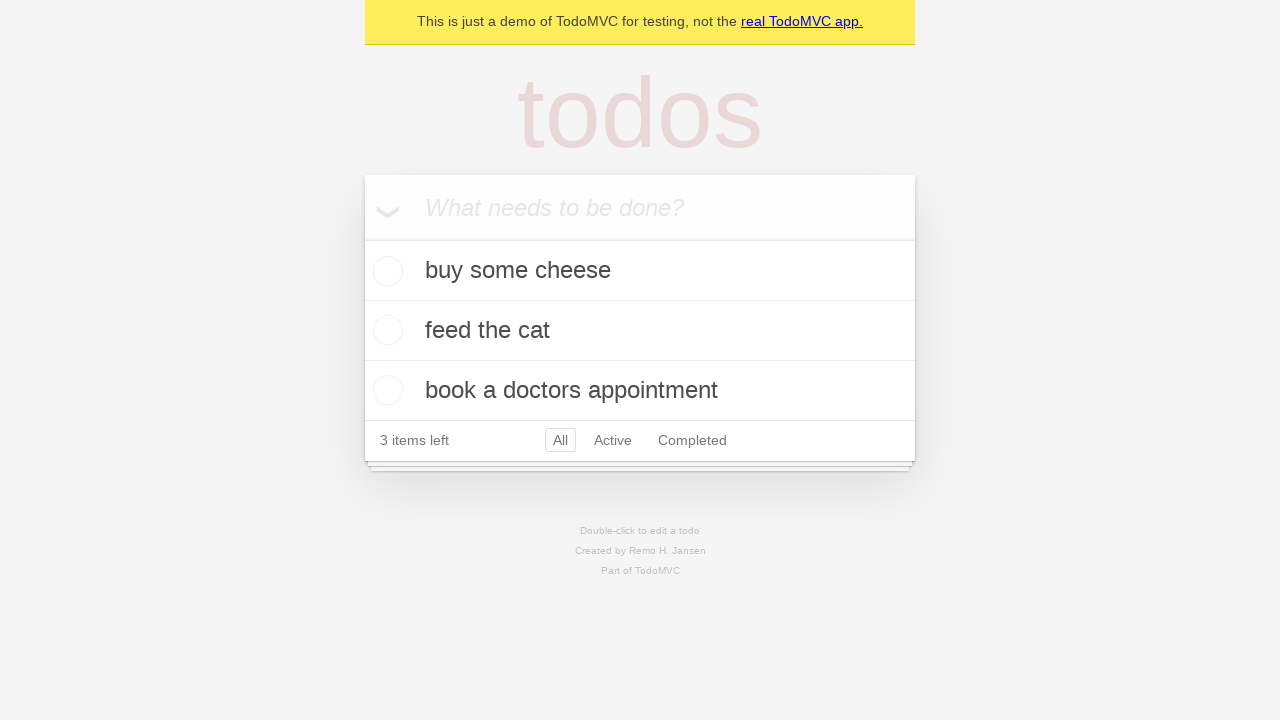

Verified all 3 items are in the list (3 items left)
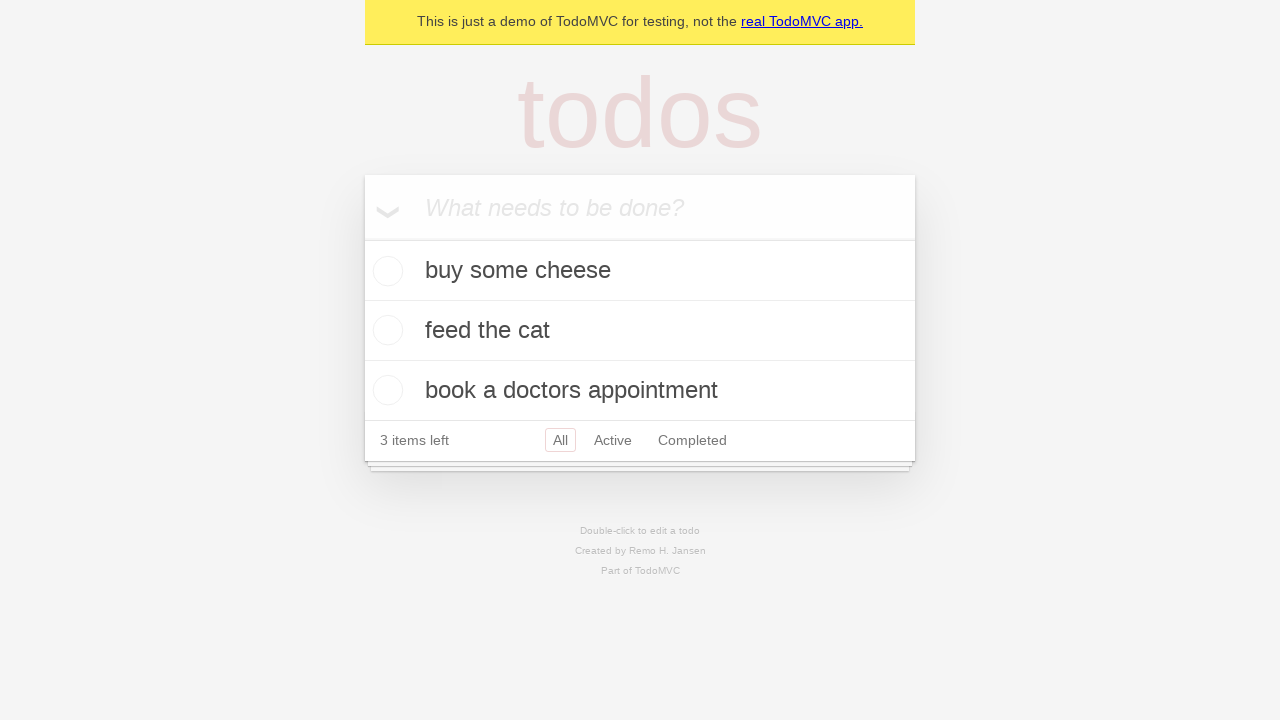

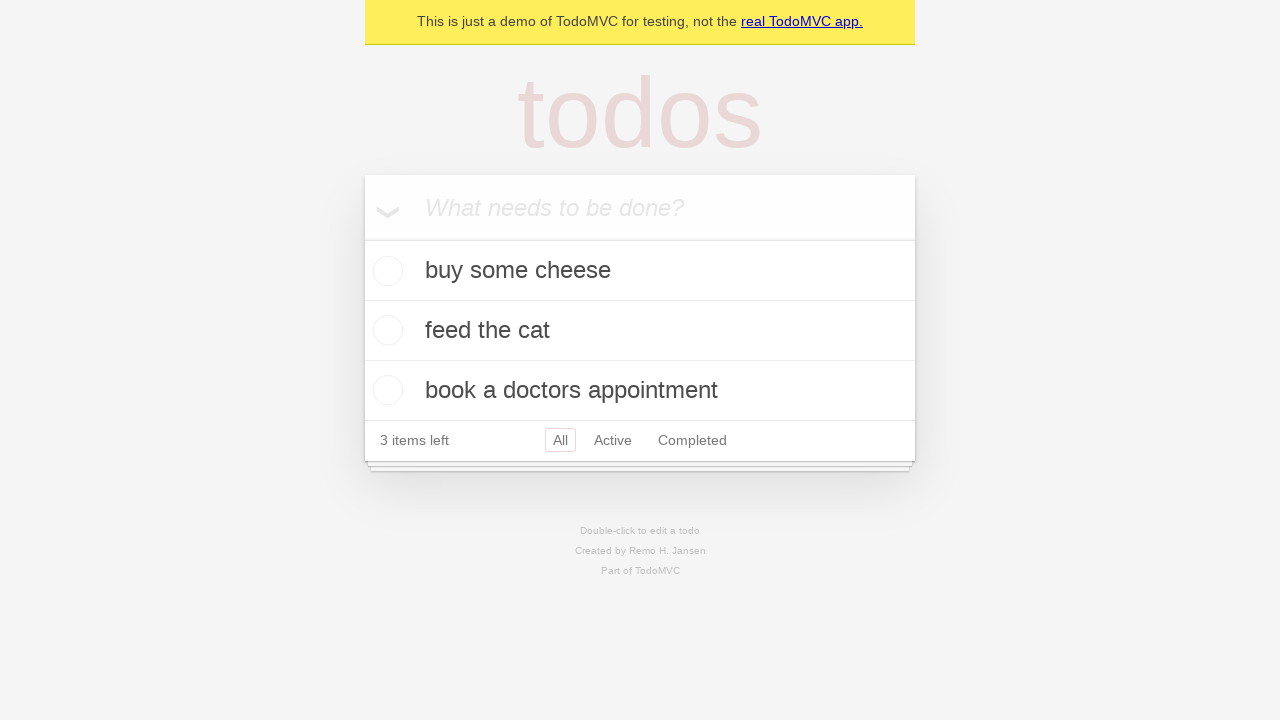